Tests React Semantic UI searchable dropdown by selecting a country from the list

Starting URL: https://react.semantic-ui.com/maximize/dropdown-example-search-selection/

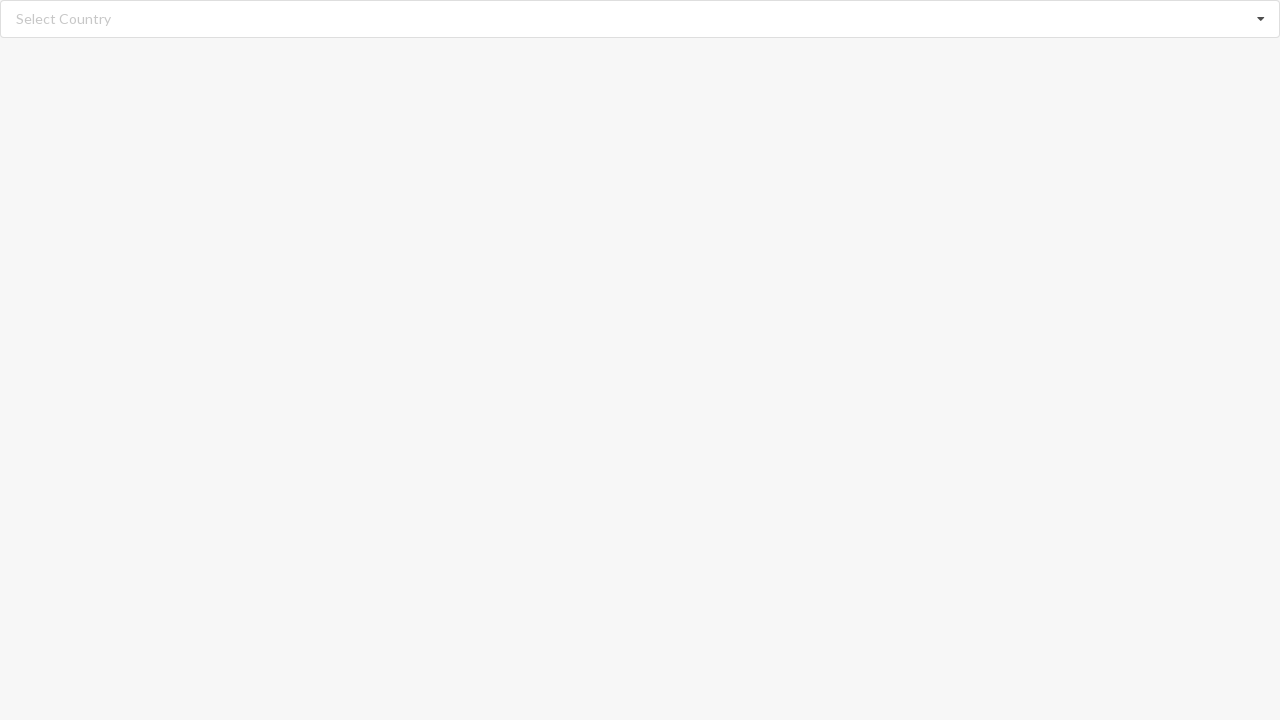

Clicked on the searchable dropdown to open it at (640, 19) on xpath=//div[@class='ui fluid search selection dropdown']
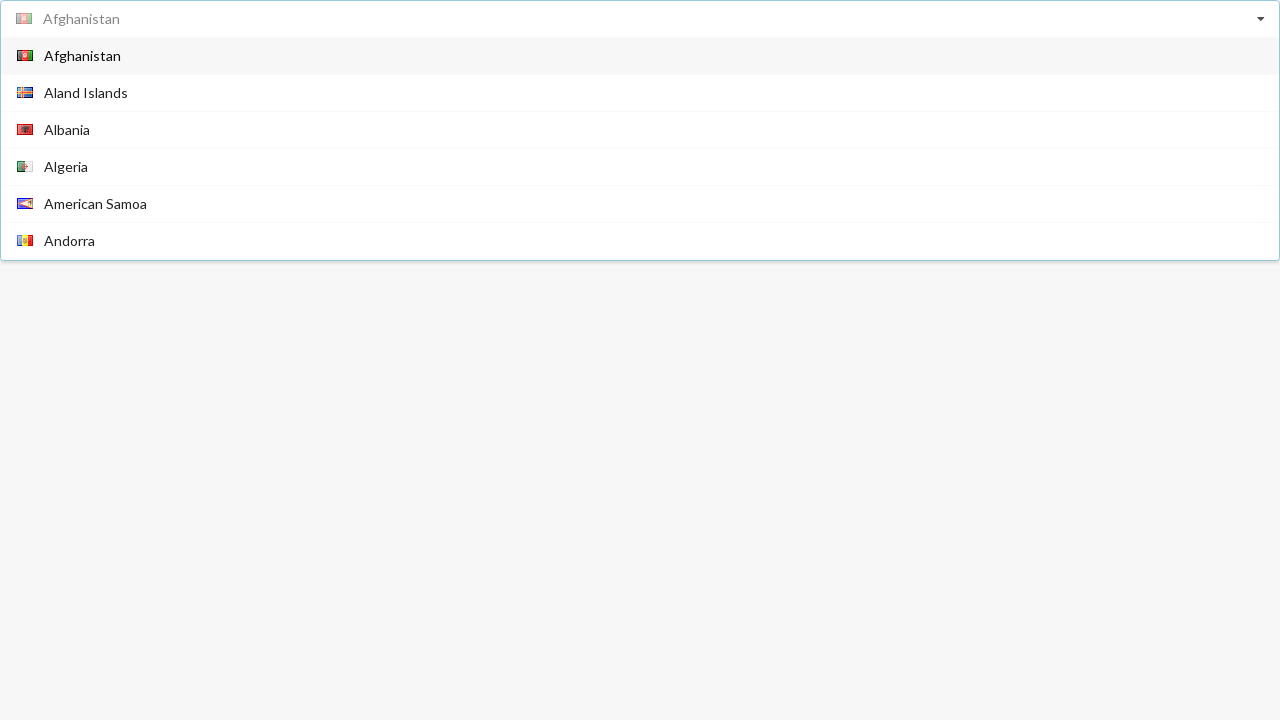

Dropdown options loaded and became visible
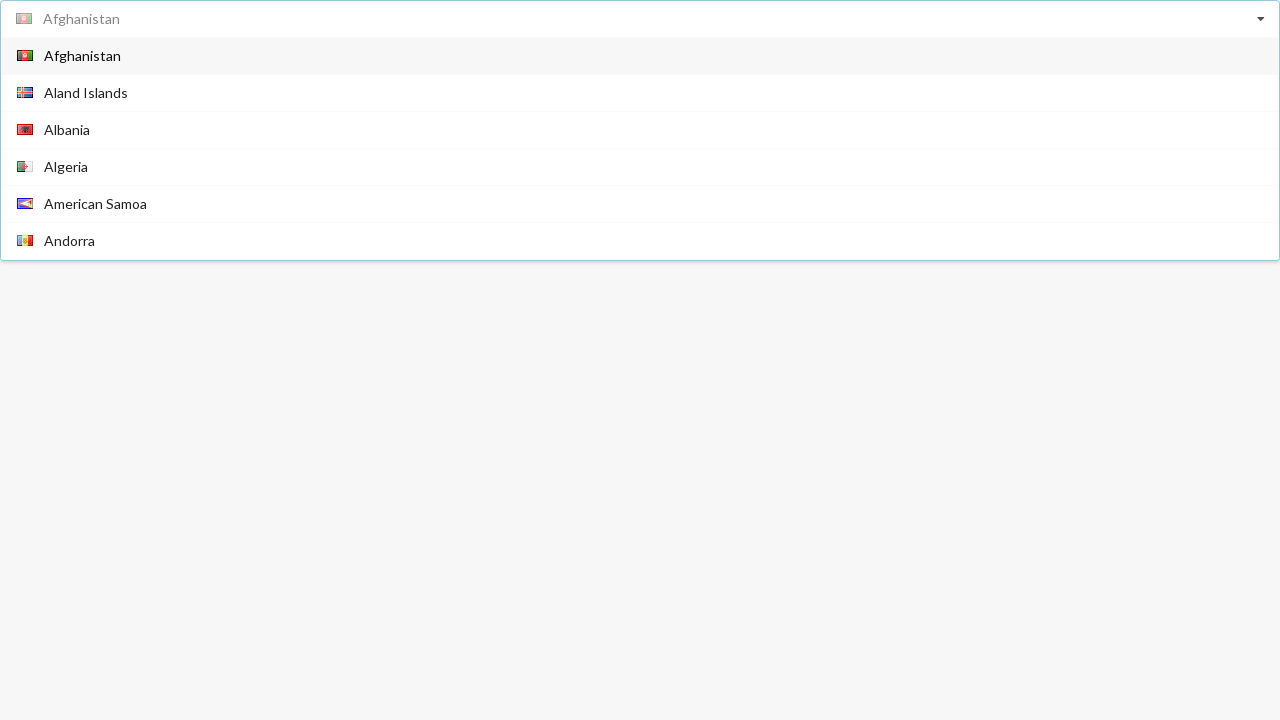

Selected 'Aland Islands' from the dropdown menu at (86, 92) on xpath=//div[contains(@class,'visible menu transition')]//span[text()='Aland Isla
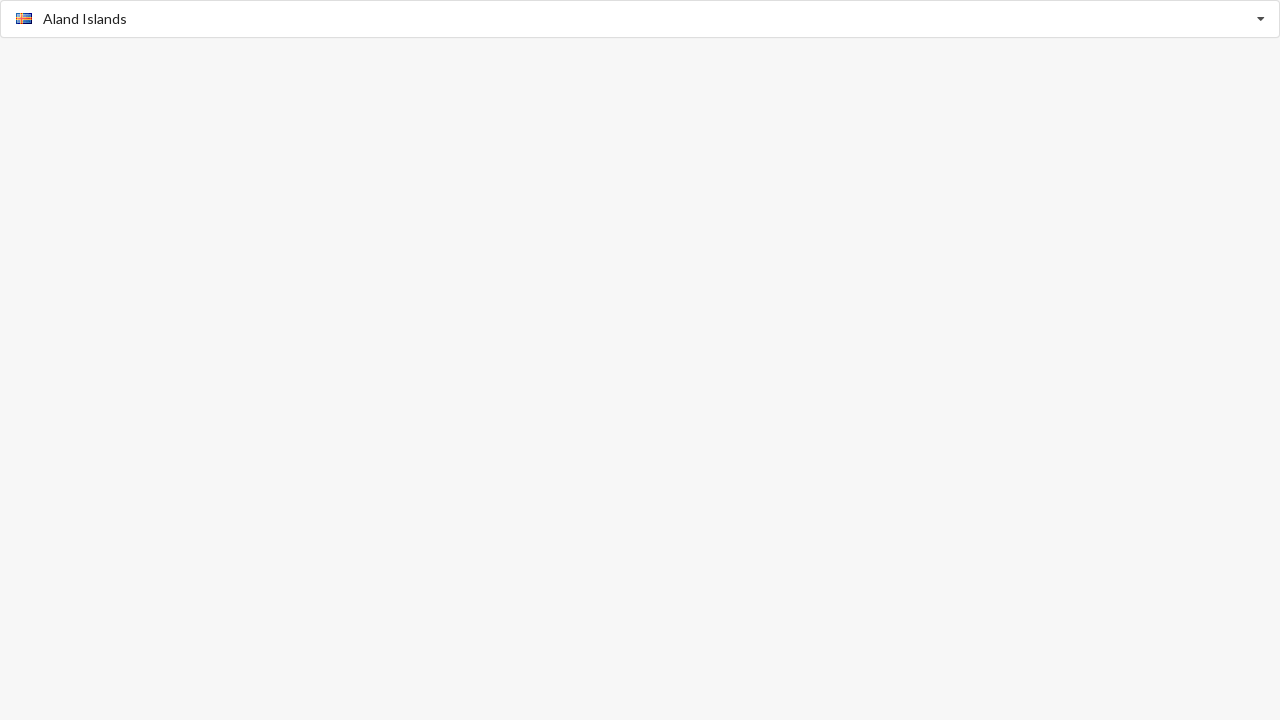

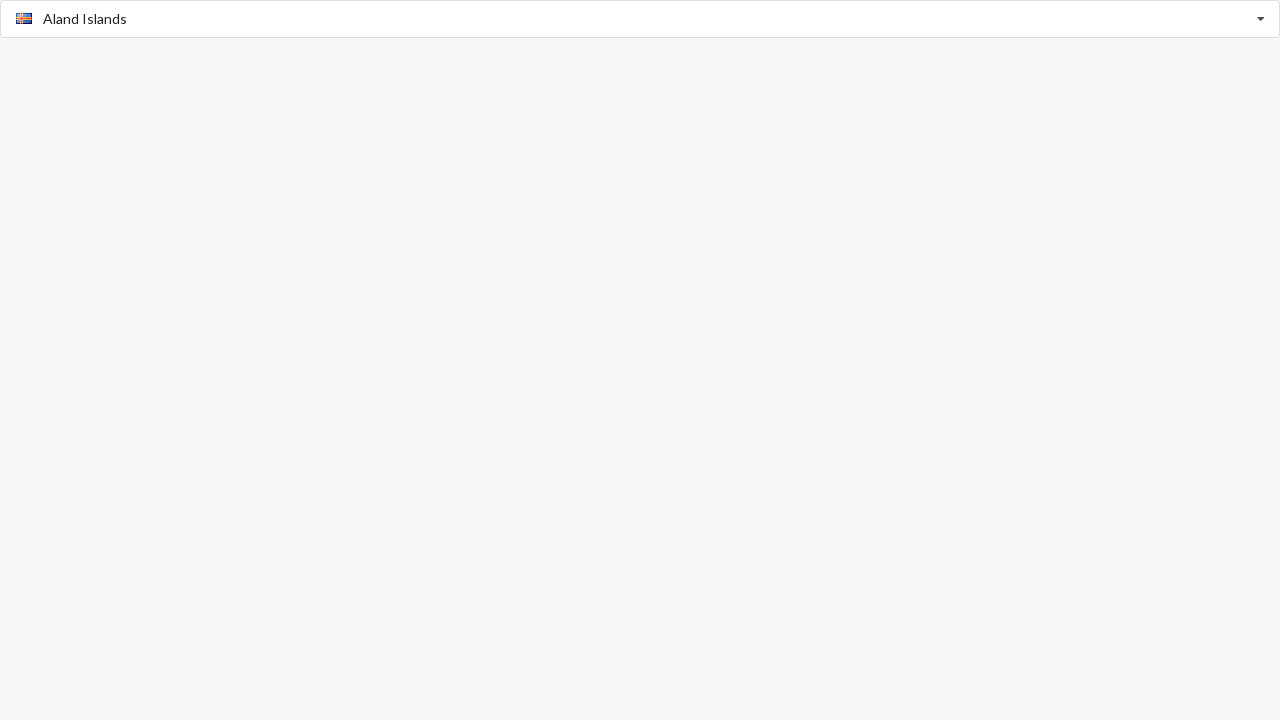